Tests the To-Do list functionality by adding multiple tasks to the list and verifying they appear. The test opens the To-Do page, enters several task names, and clicks the add button for each one.

Starting URL: https://training-support.net/webelements/todo-list

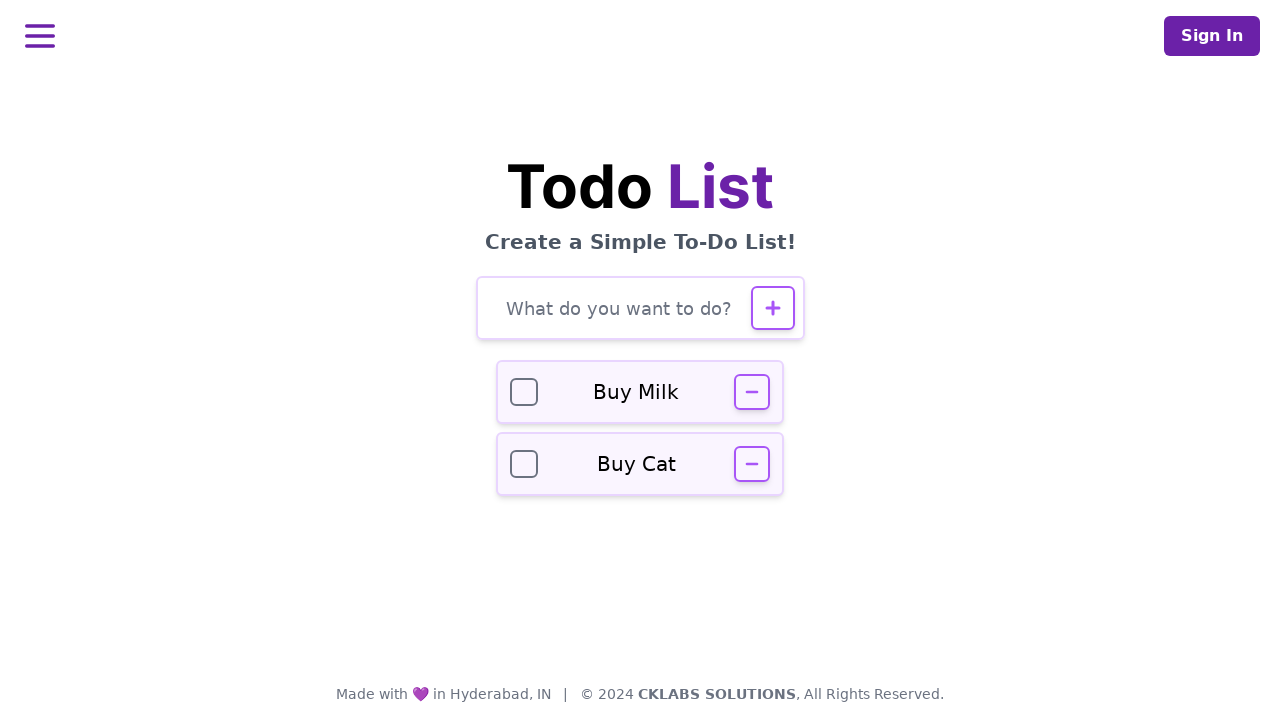

Verified page title is 'Selenium: To-Do List'
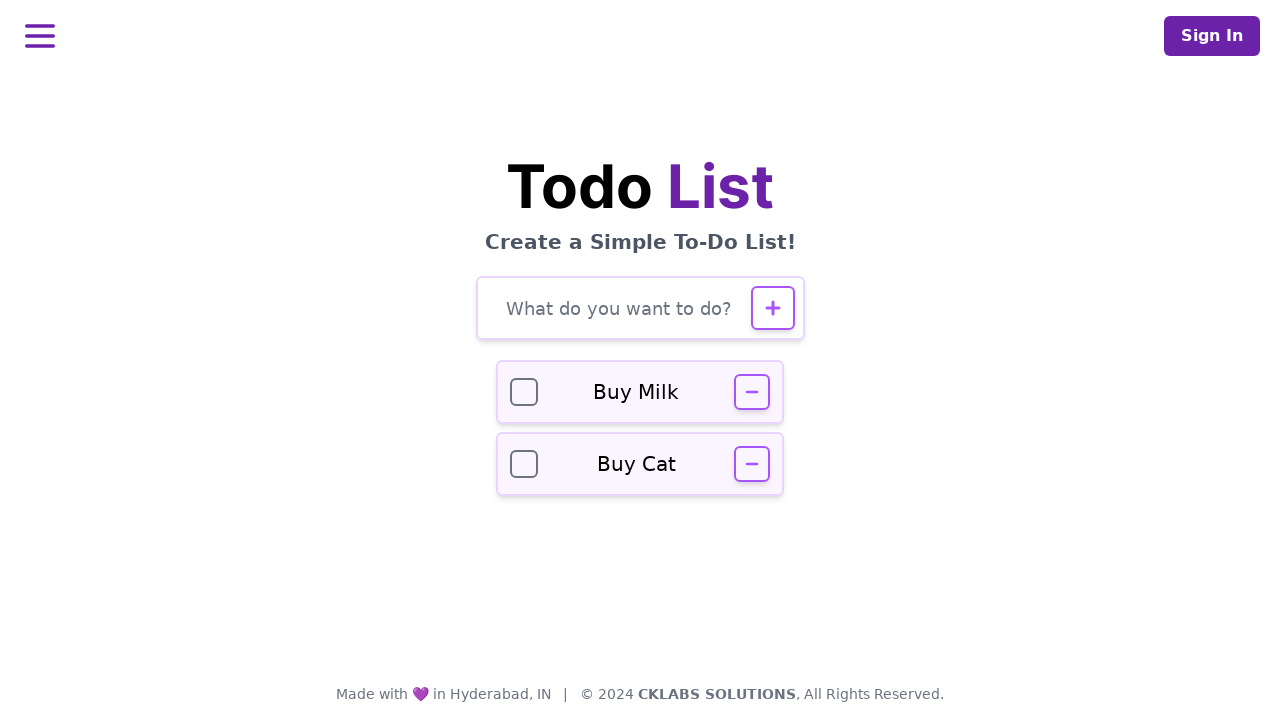

Entered task 'Buy groceries' in input field on #todo-input
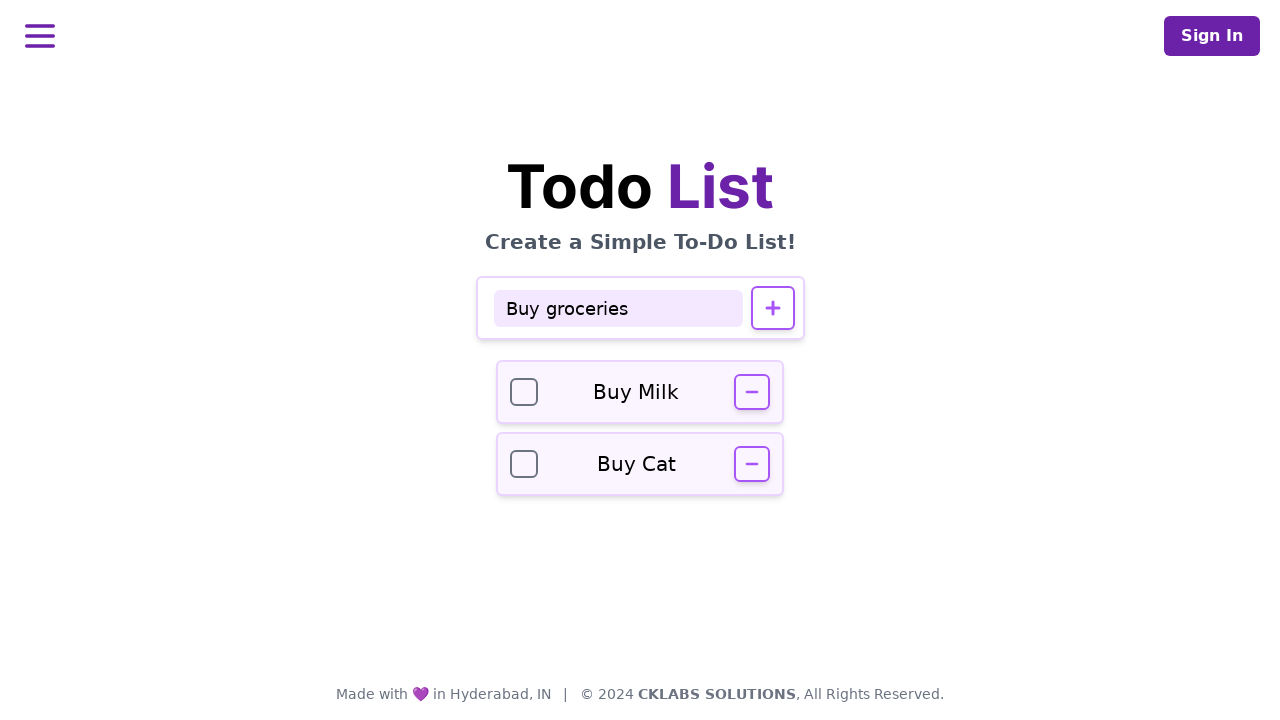

Clicked add button to add task 'Buy groceries' at (772, 308) on #todo-add
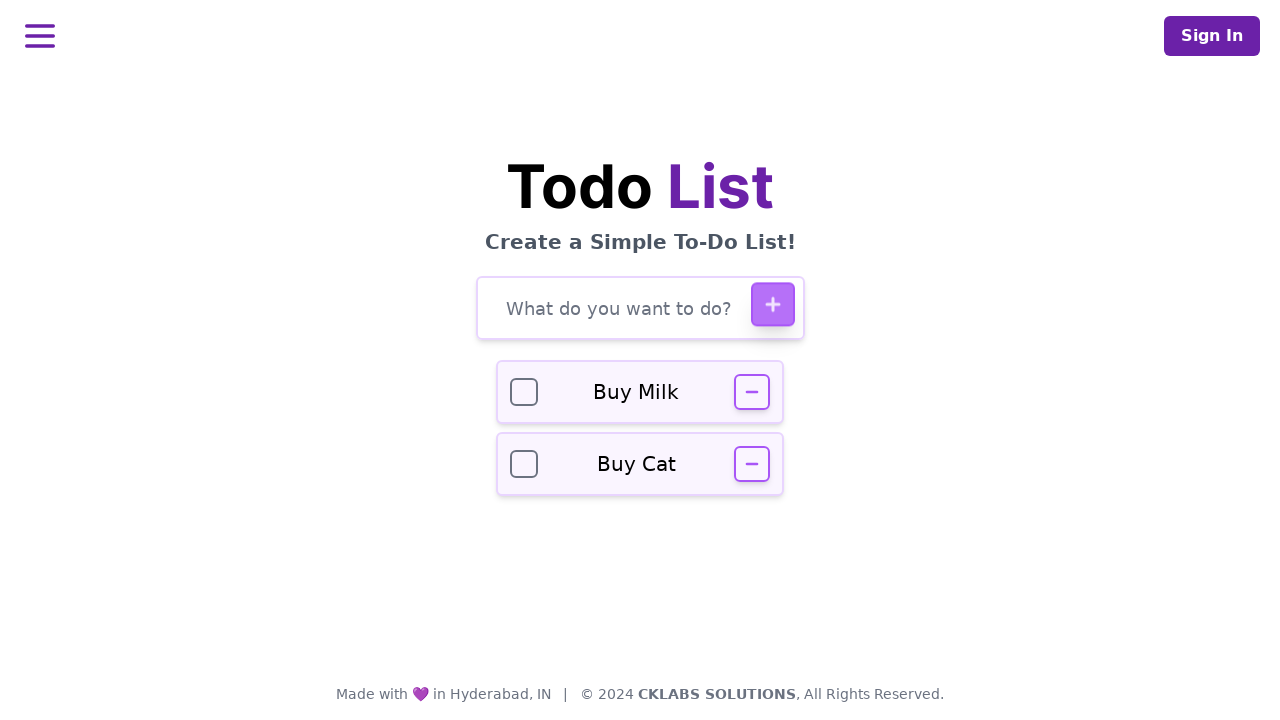

Waited for task to be added to the list
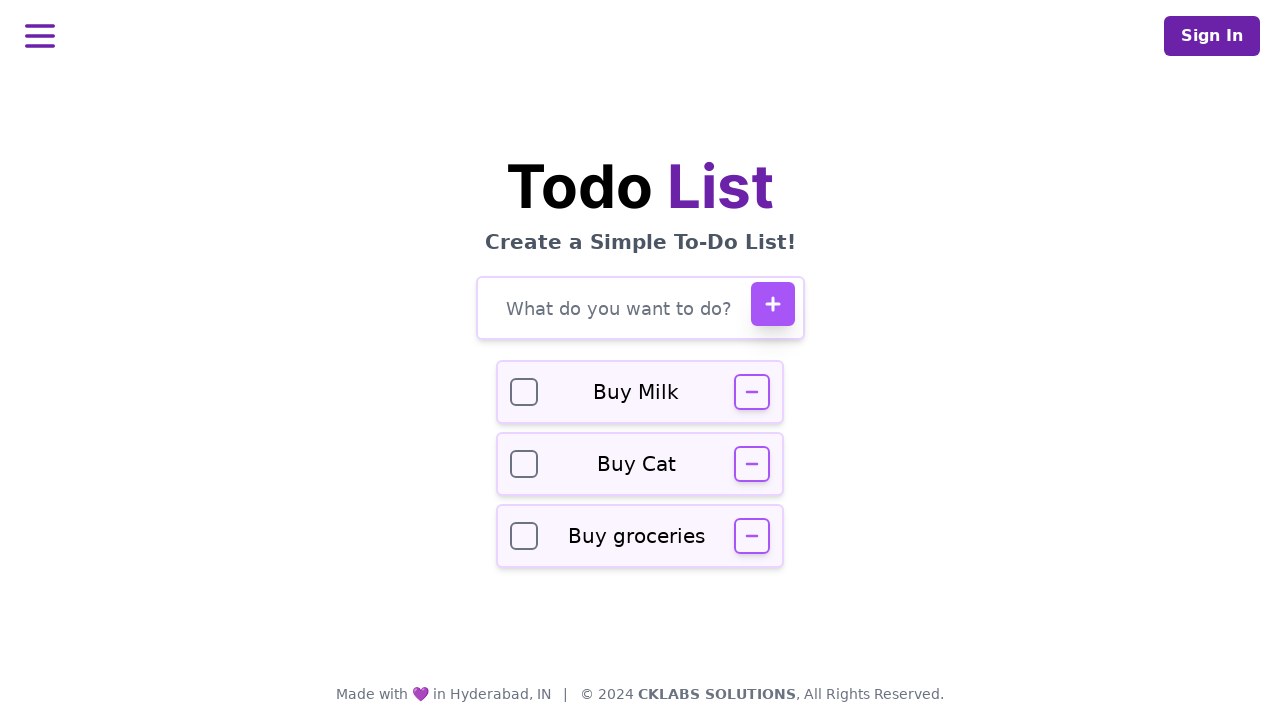

Entered task 'Finish project report' in input field on #todo-input
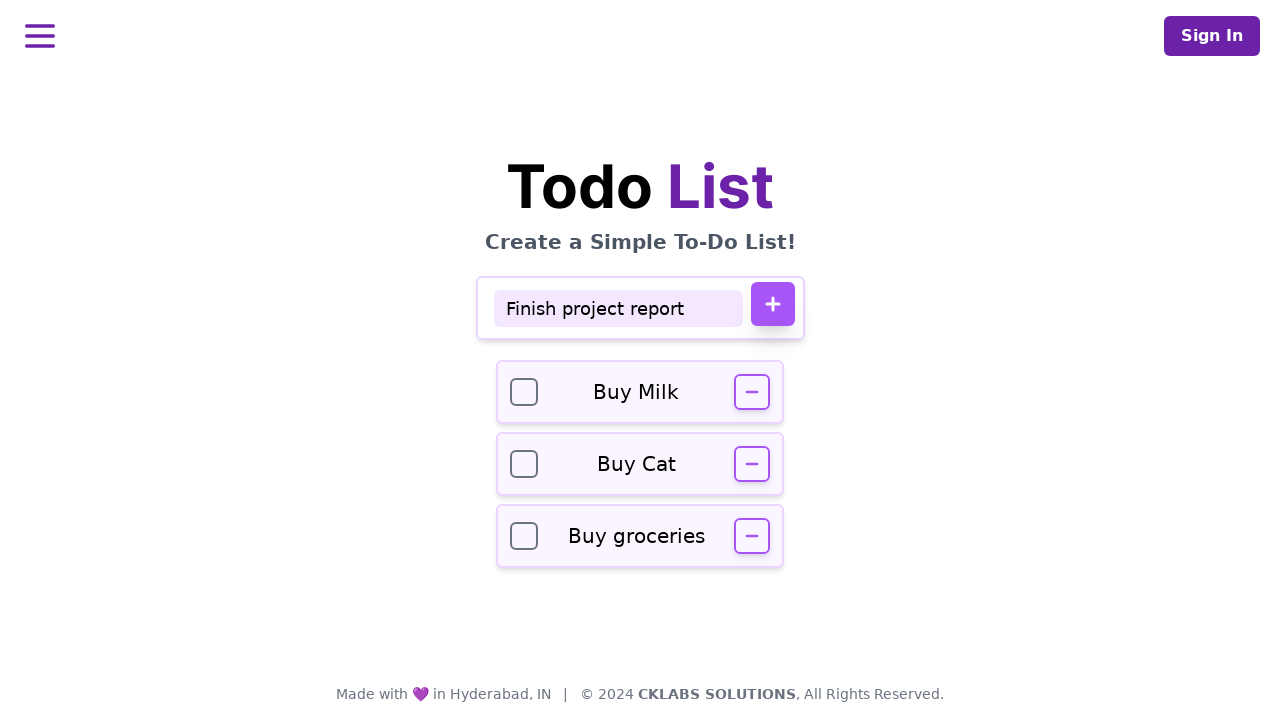

Clicked add button to add task 'Finish project report' at (772, 304) on #todo-add
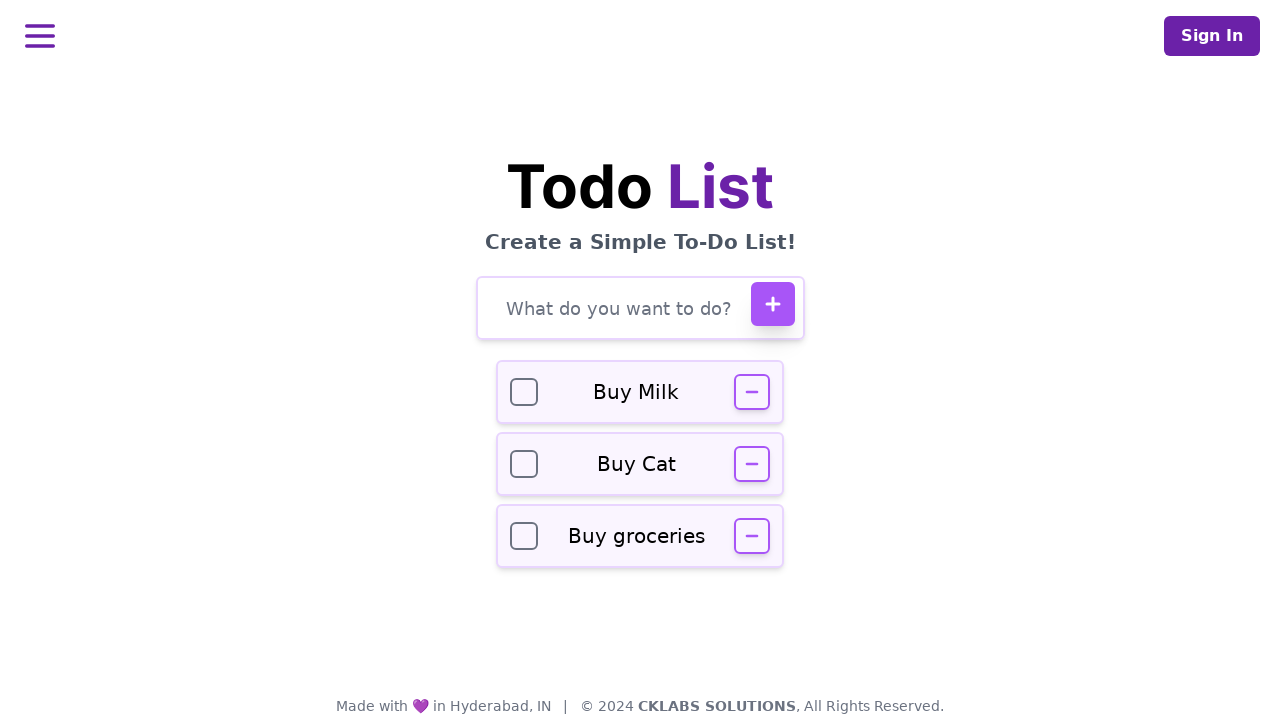

Waited for task to be added to the list
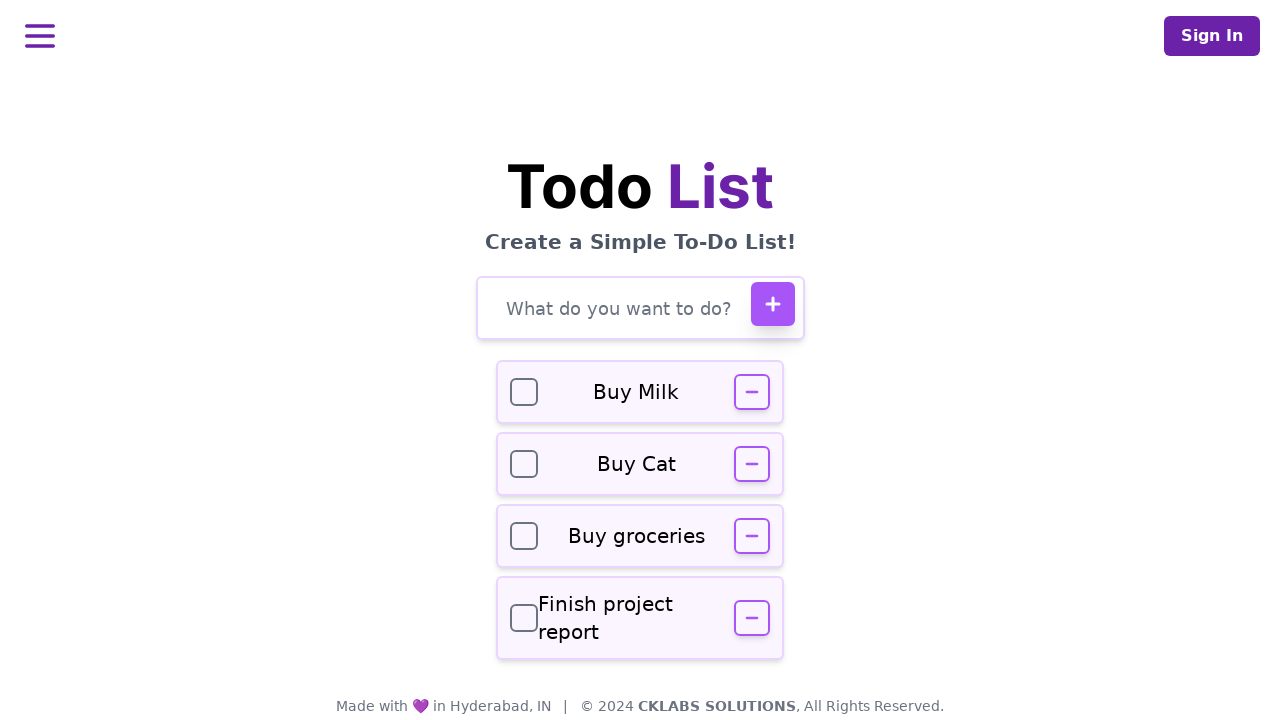

Entered task 'Call the dentist' in input field on #todo-input
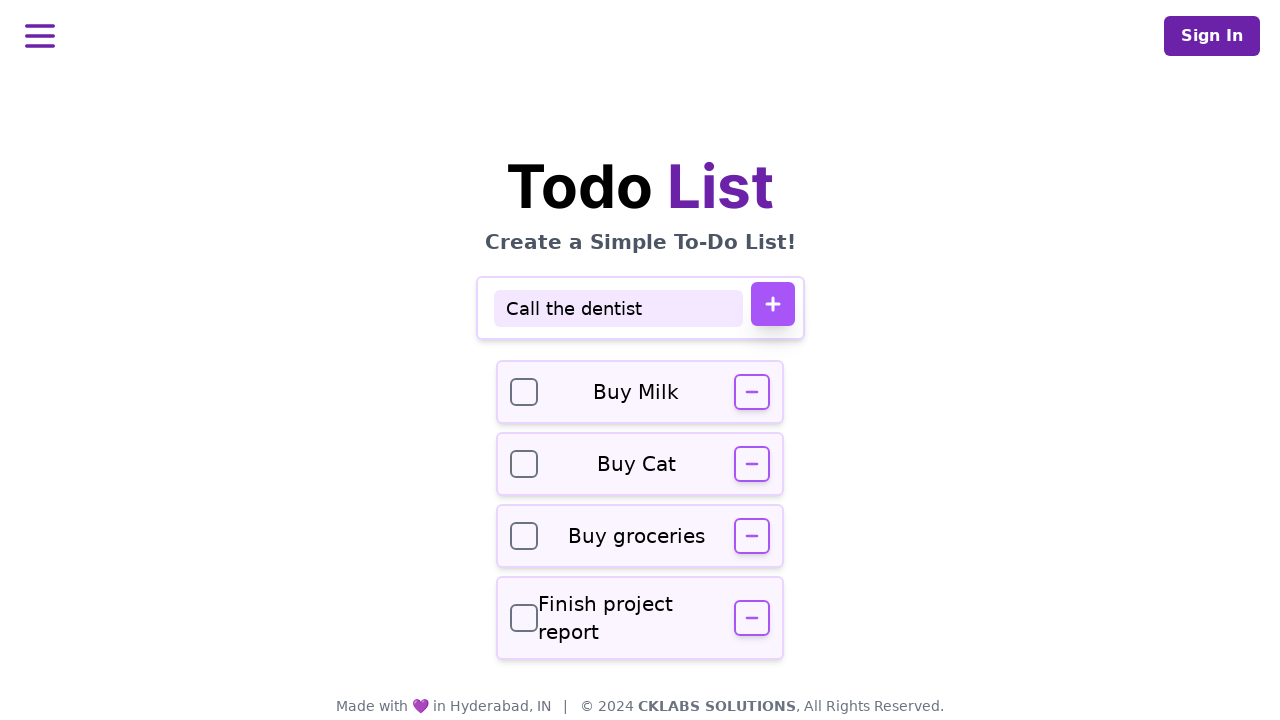

Clicked add button to add task 'Call the dentist' at (772, 304) on #todo-add
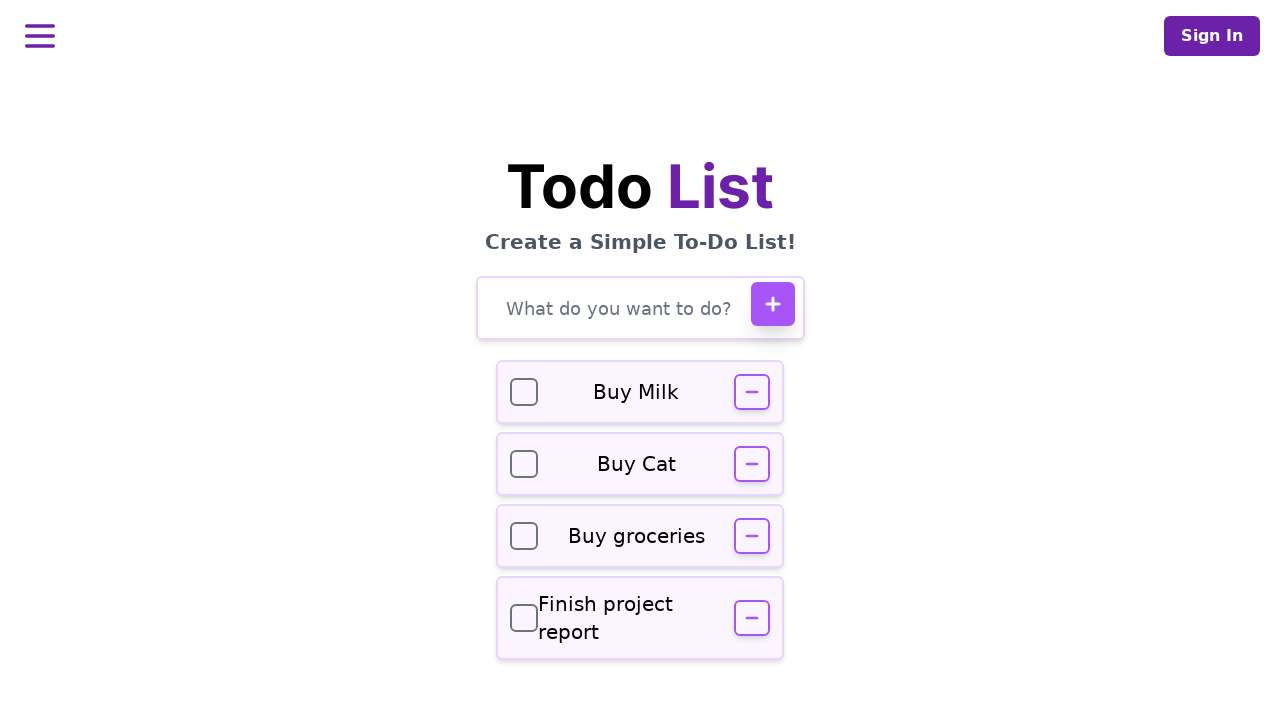

Waited for task to be added to the list
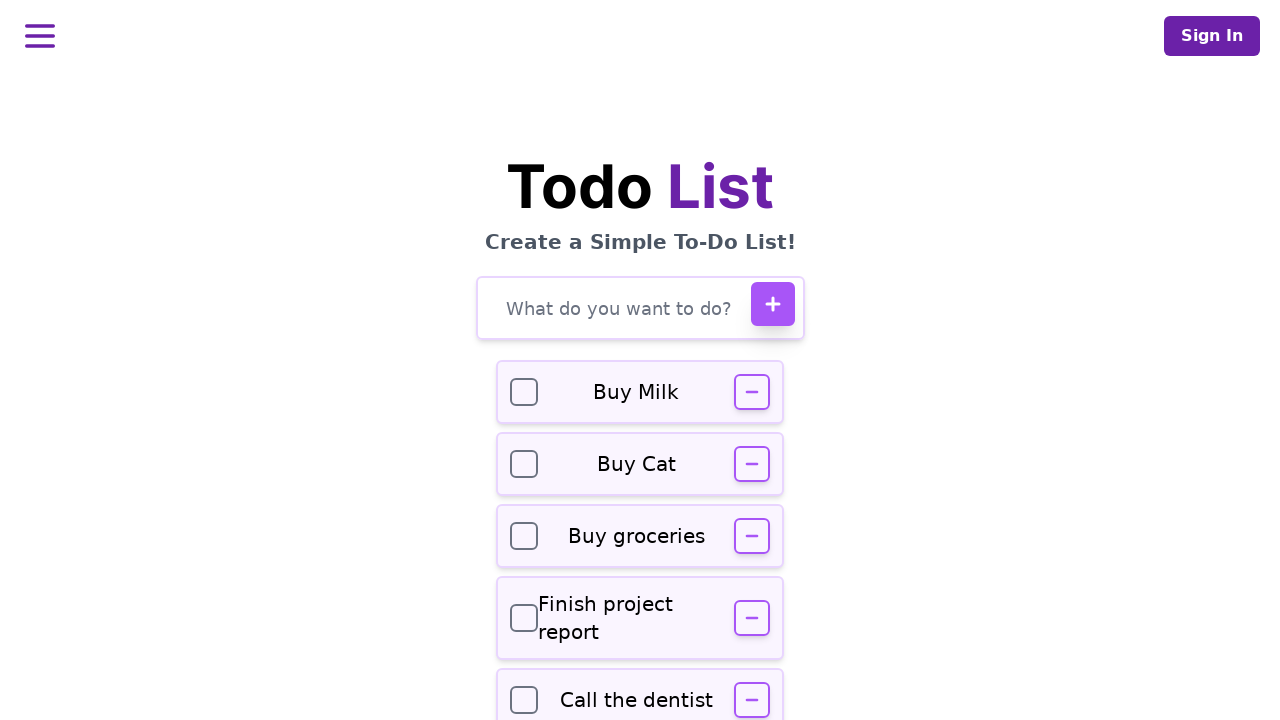

Verified input field is present in the DOM
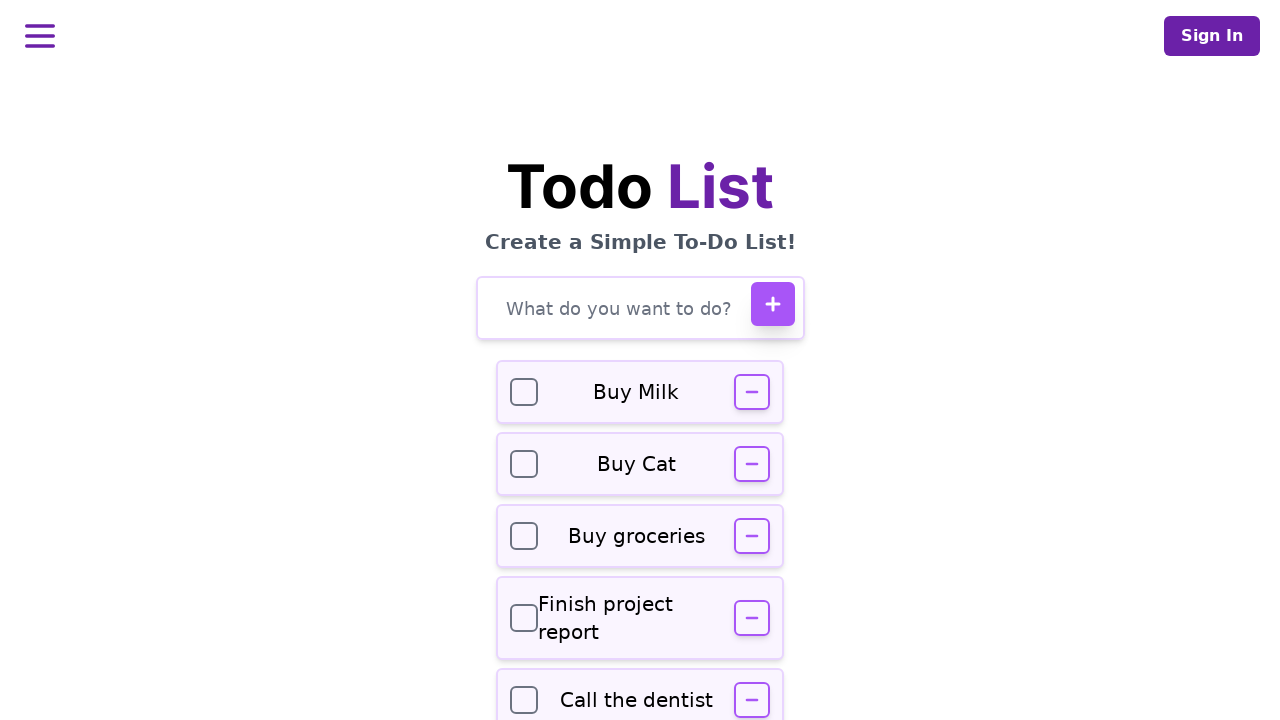

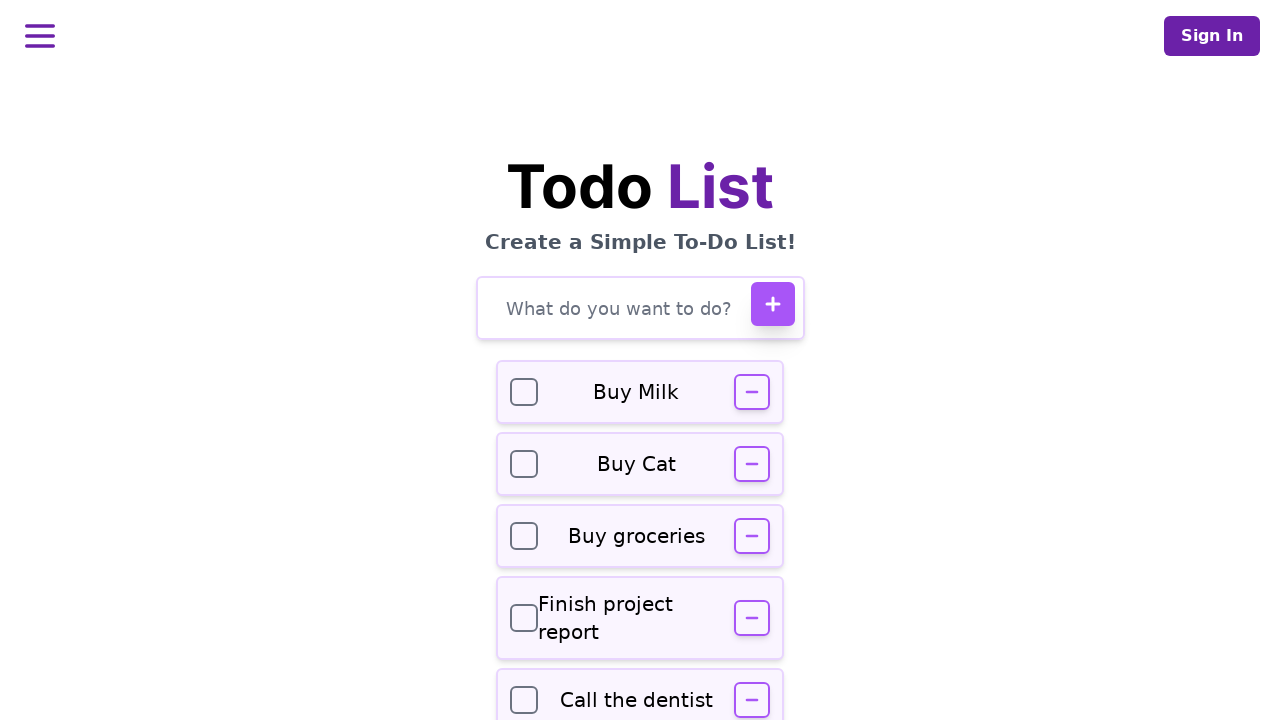